Tests website search by clicking search icon, entering a query, and submitting

Starting URL: http://www.flinders.edu.au

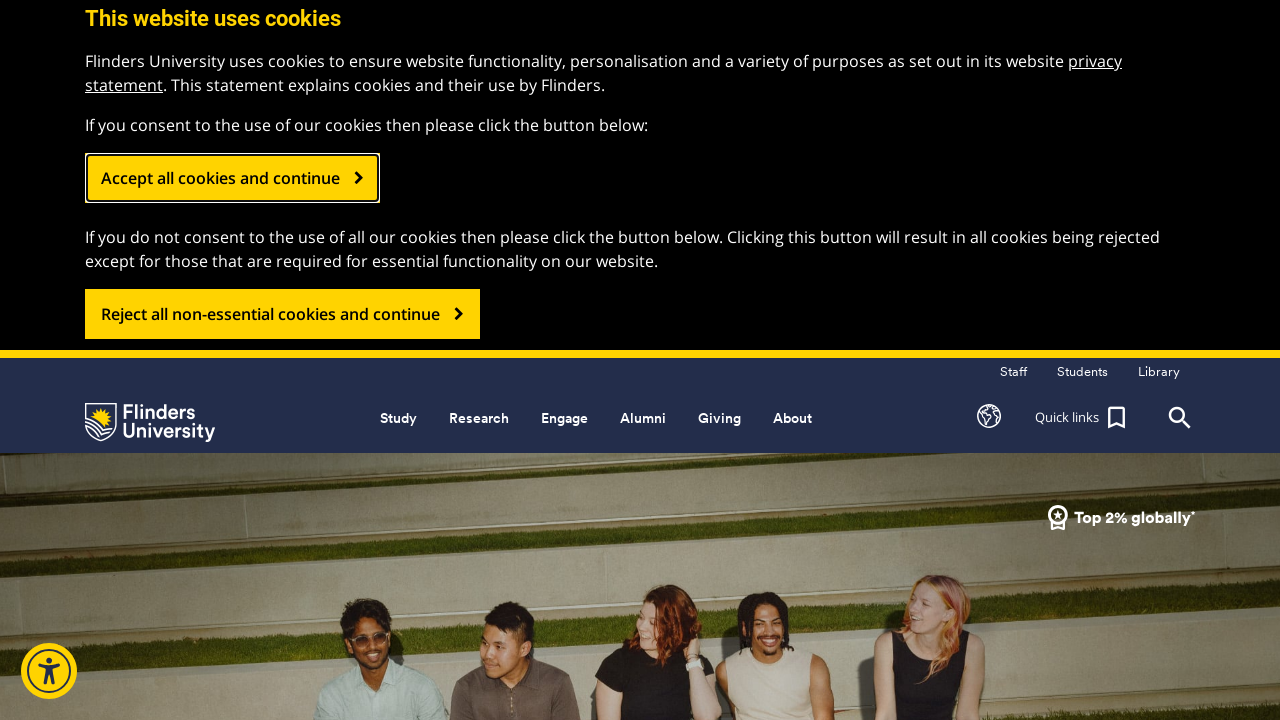

Clicked search icon in header to open search box at (1180, 418) on .header_search_top
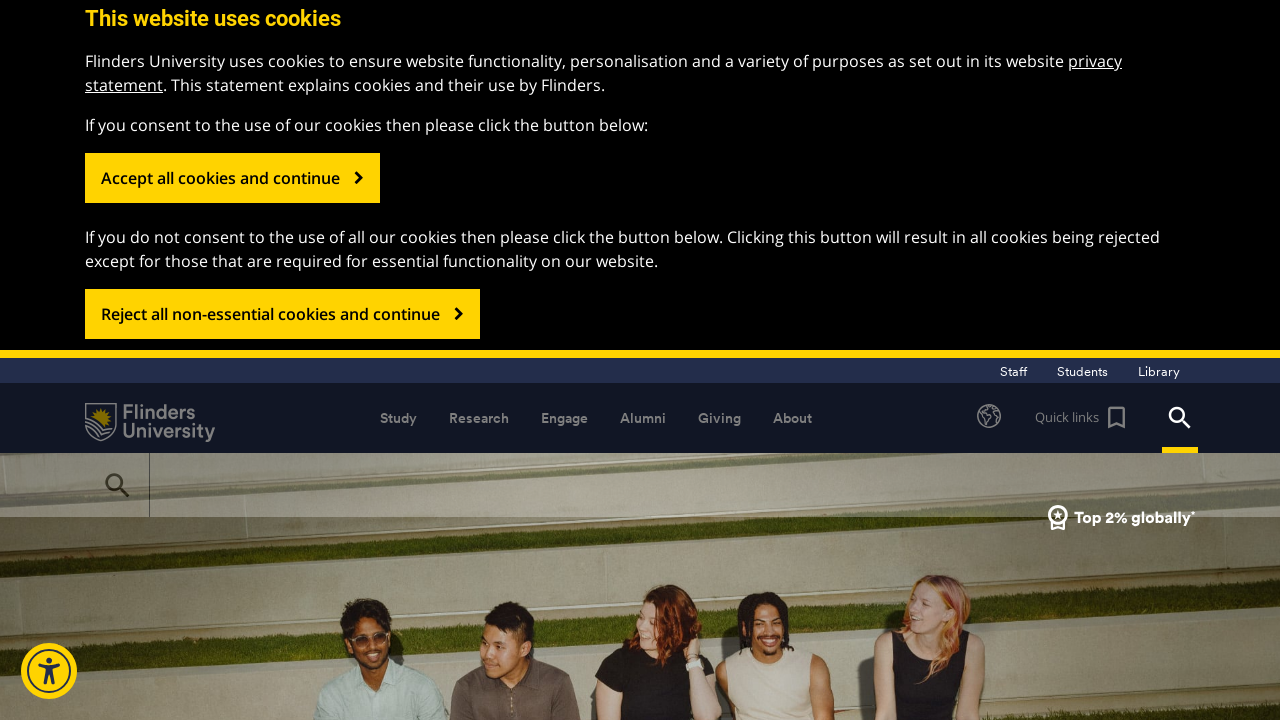

Entered 'Psychology' into search field on #gsc-i-id1
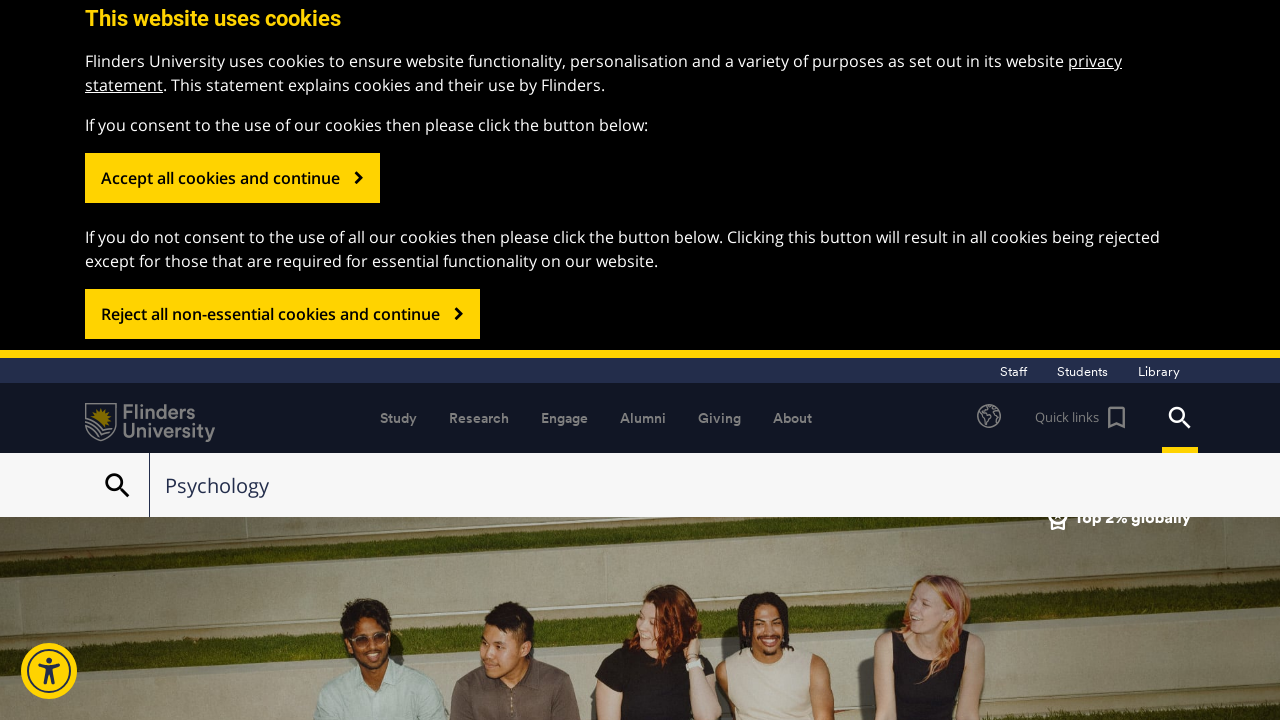

Submitted search query by pressing Enter on #gsc-i-id1
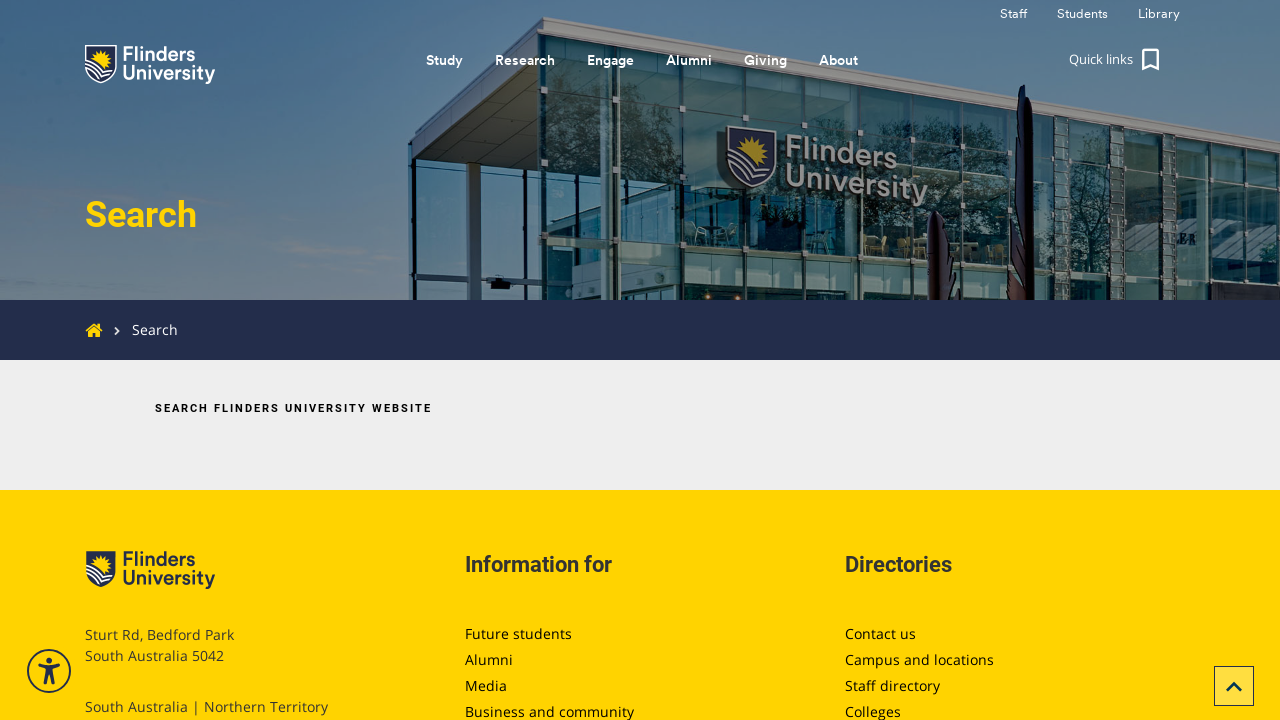

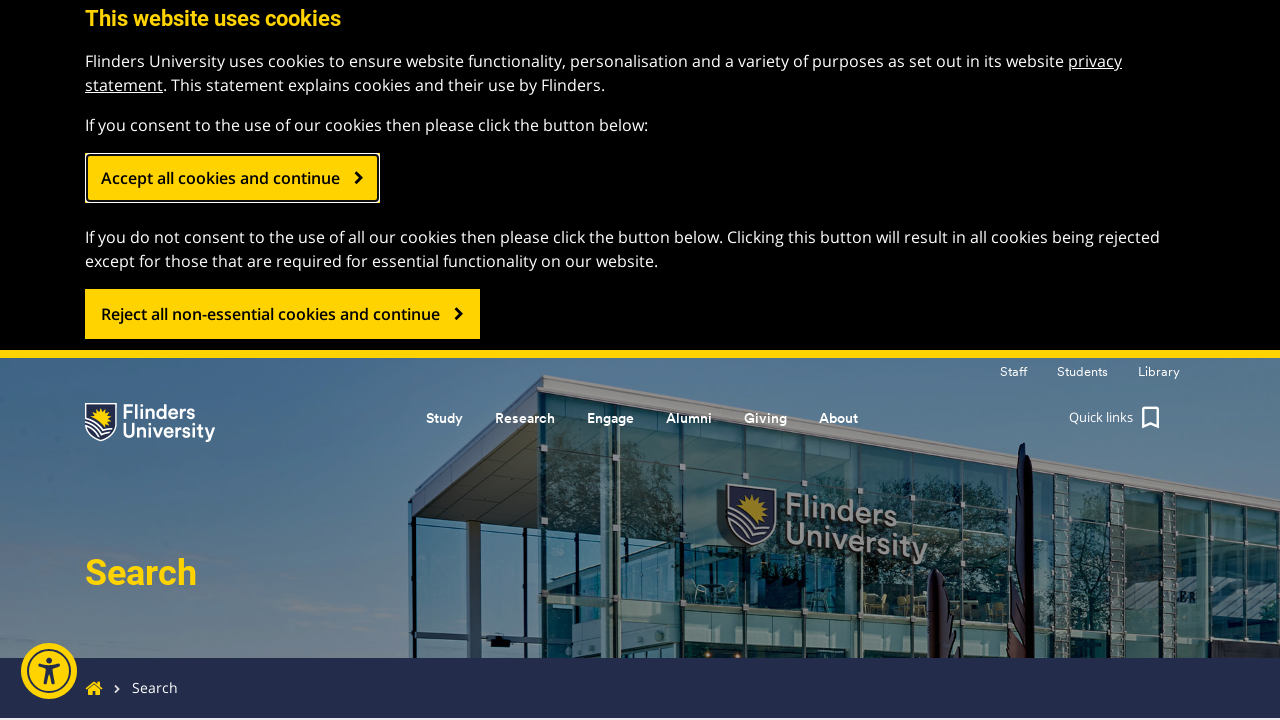